Navigates to an automation practice page and locates button elements using XPath axis selectors (following-sibling and parent) to verify they are accessible.

Starting URL: https://rahulshettyacademy.com/AutomationPractice/

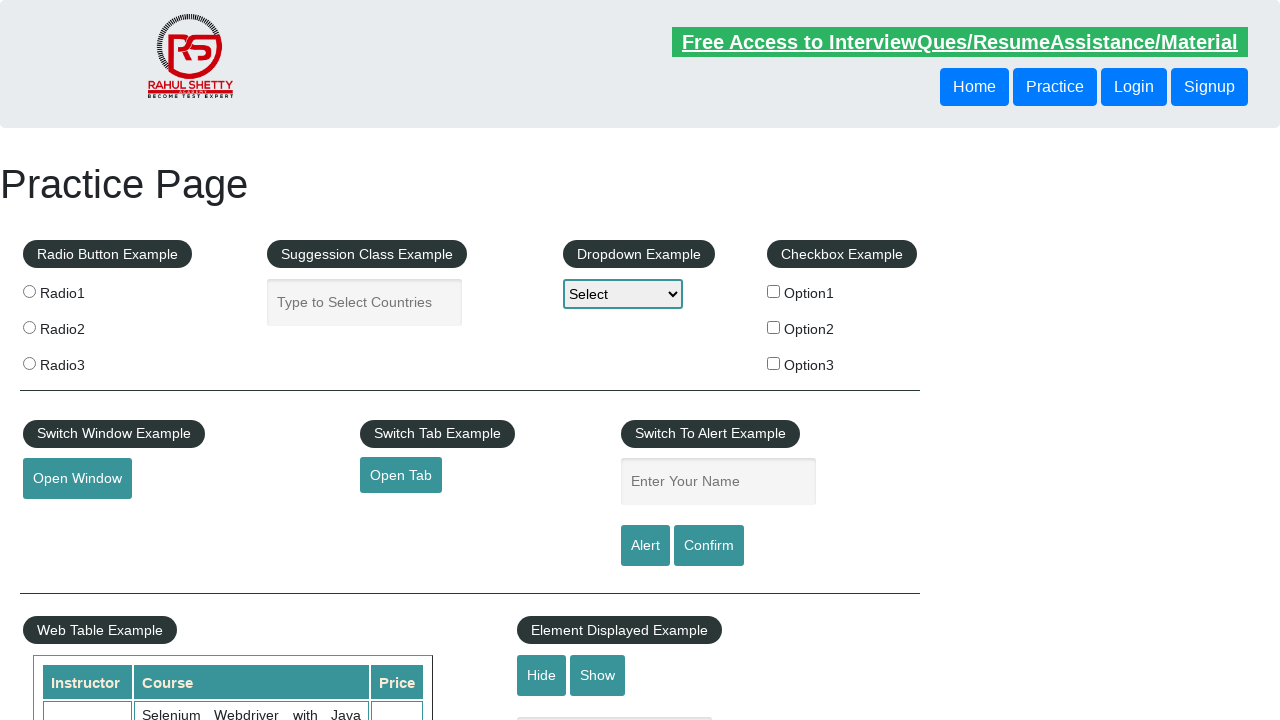

Navigated to automation practice page
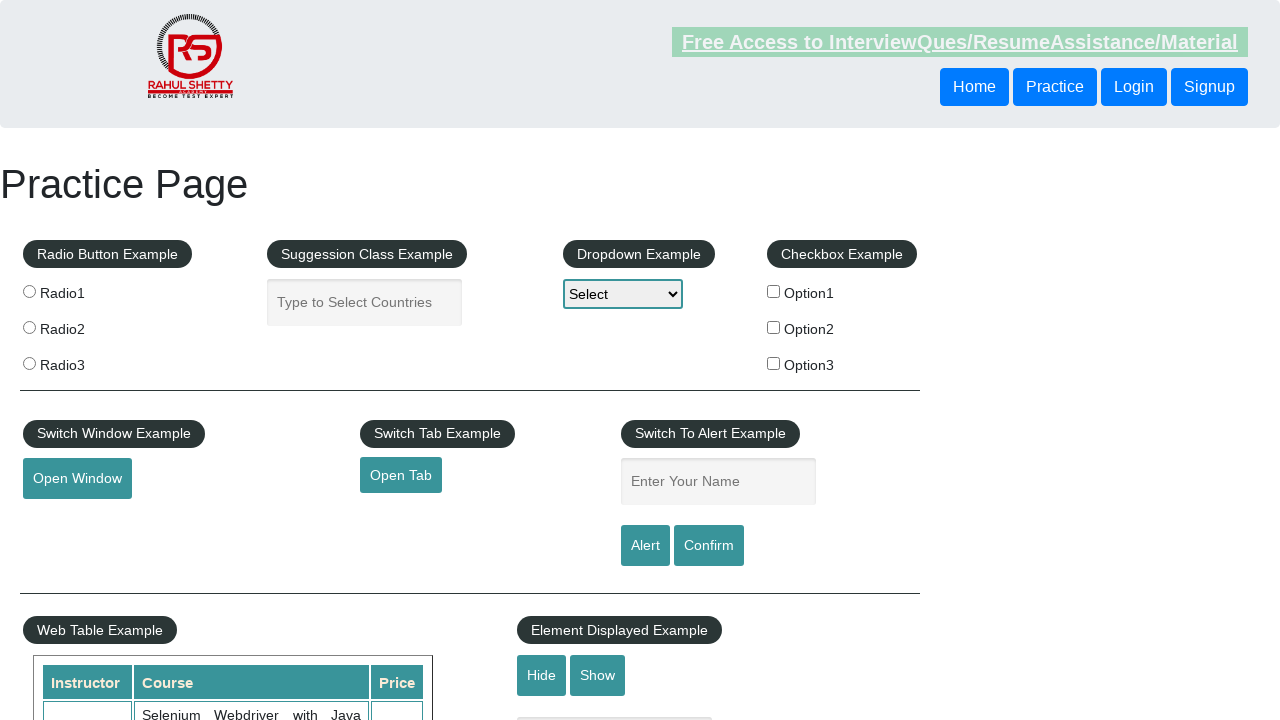

Header button element is visible
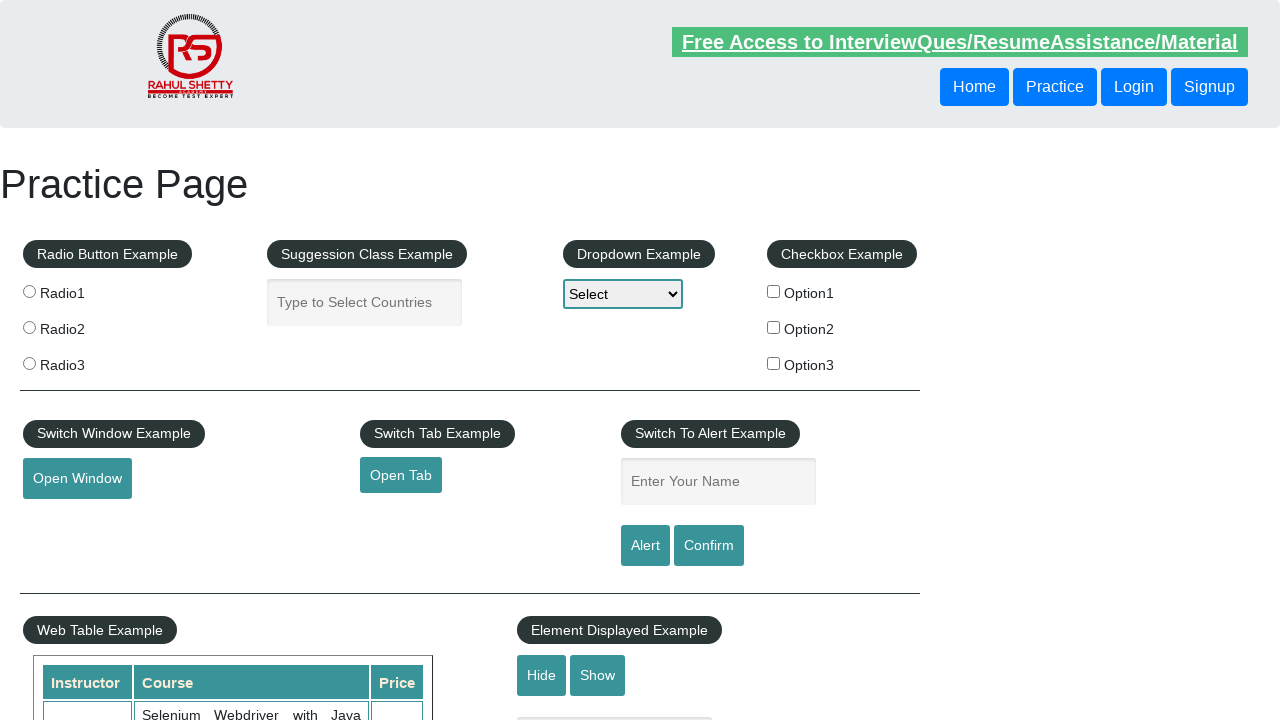

Located button using following-sibling XPath axis
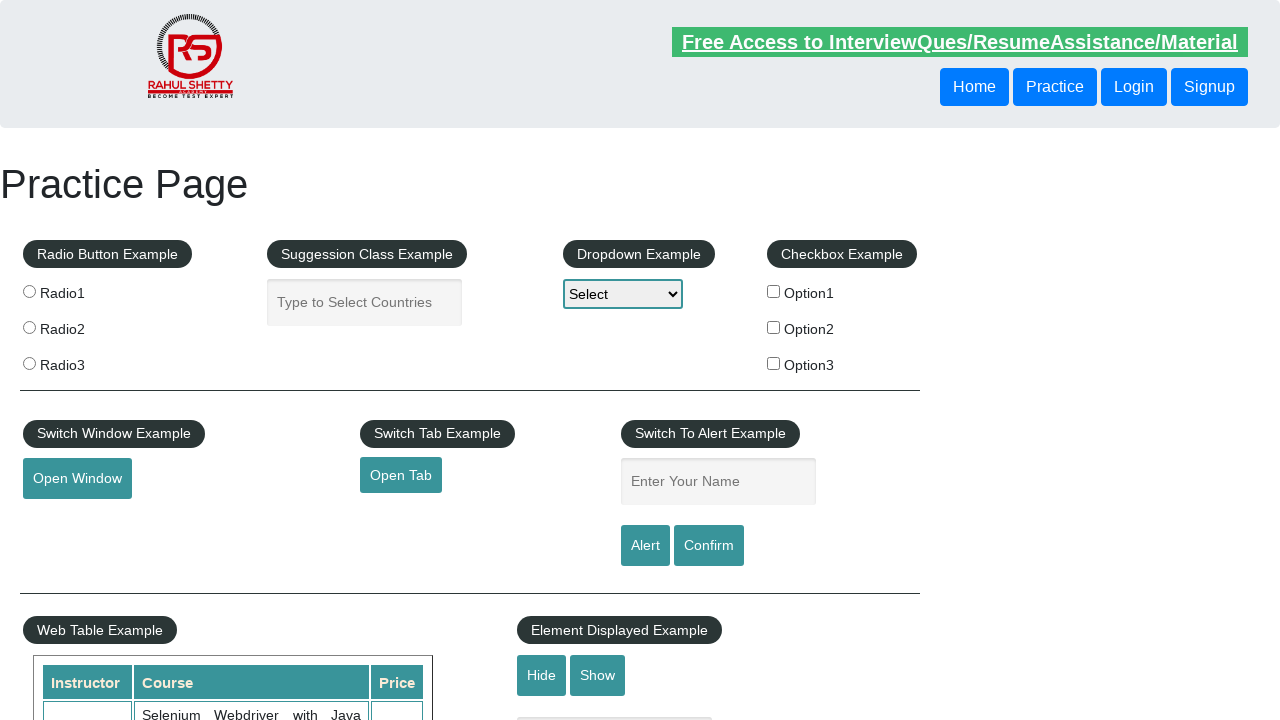

Following-sibling button is visible and accessible
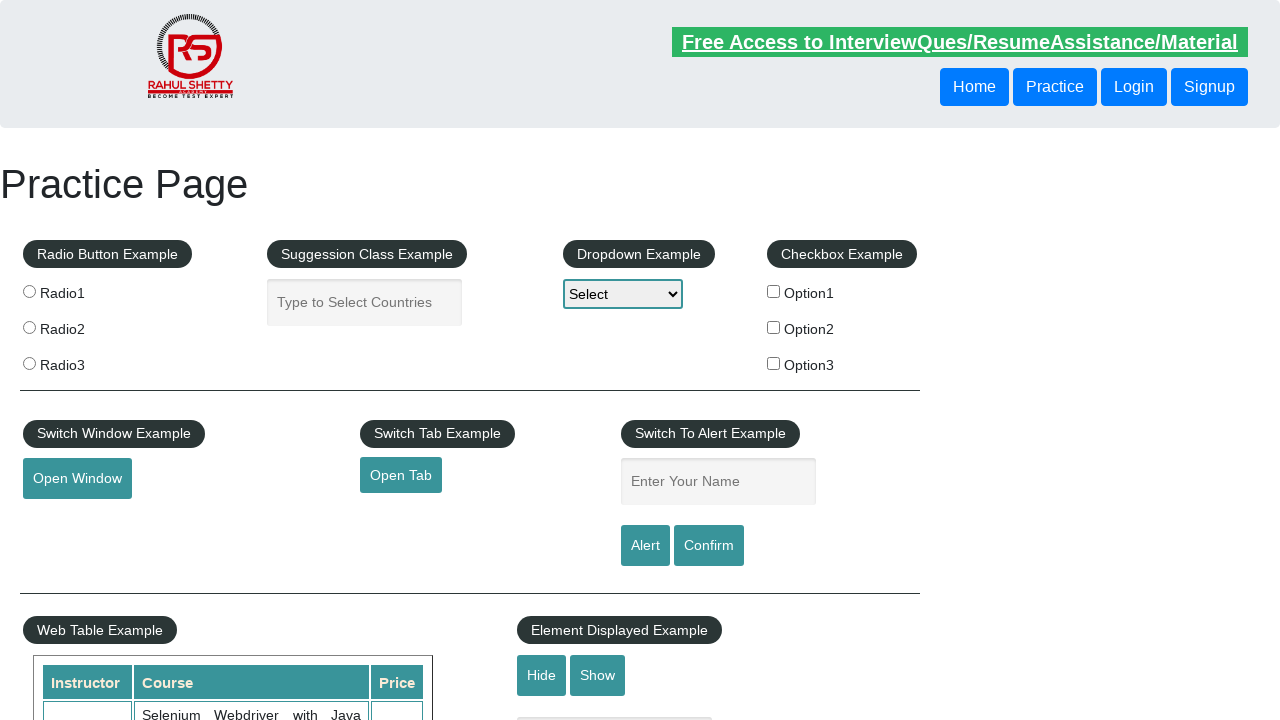

Located button using parent XPath axis
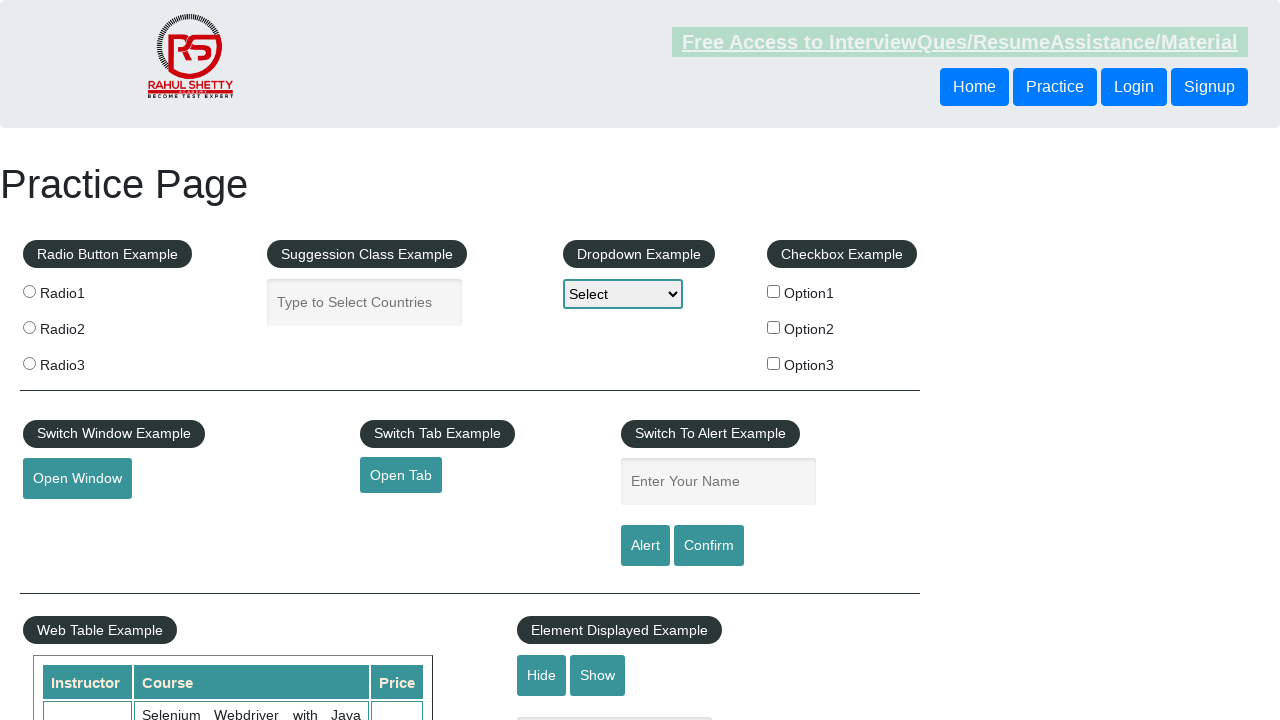

Parent axis button is visible and accessible
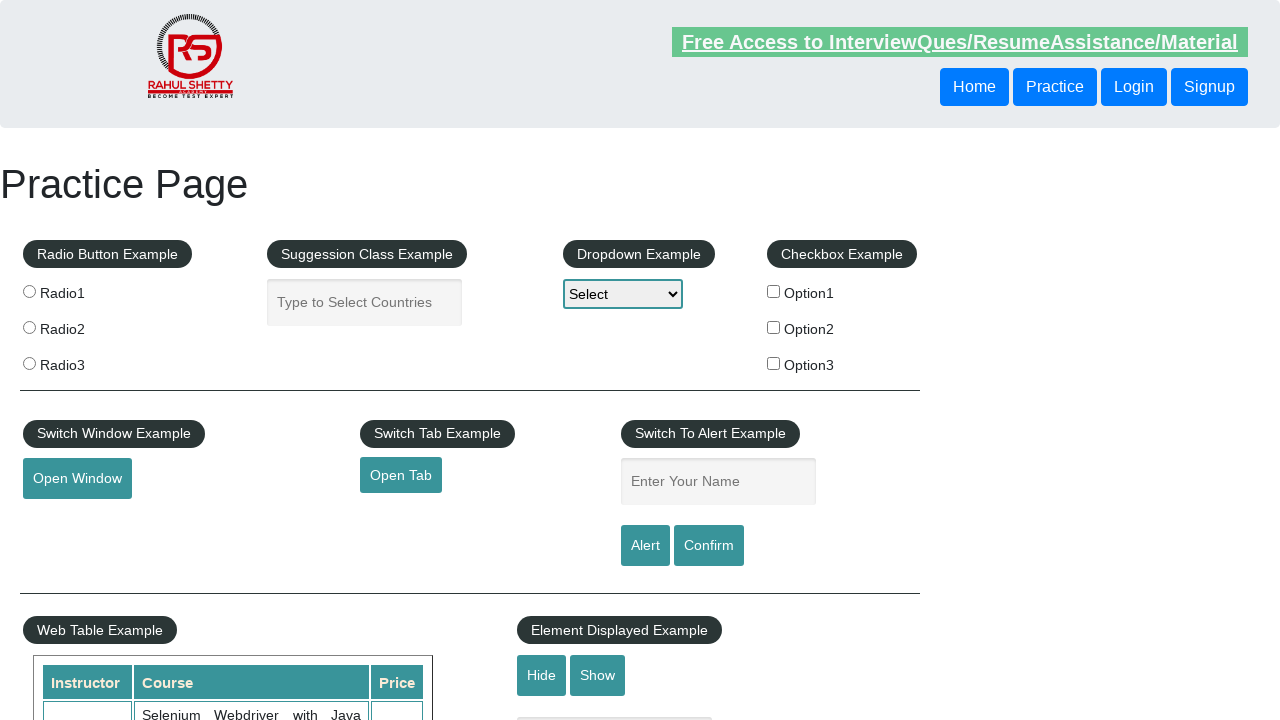

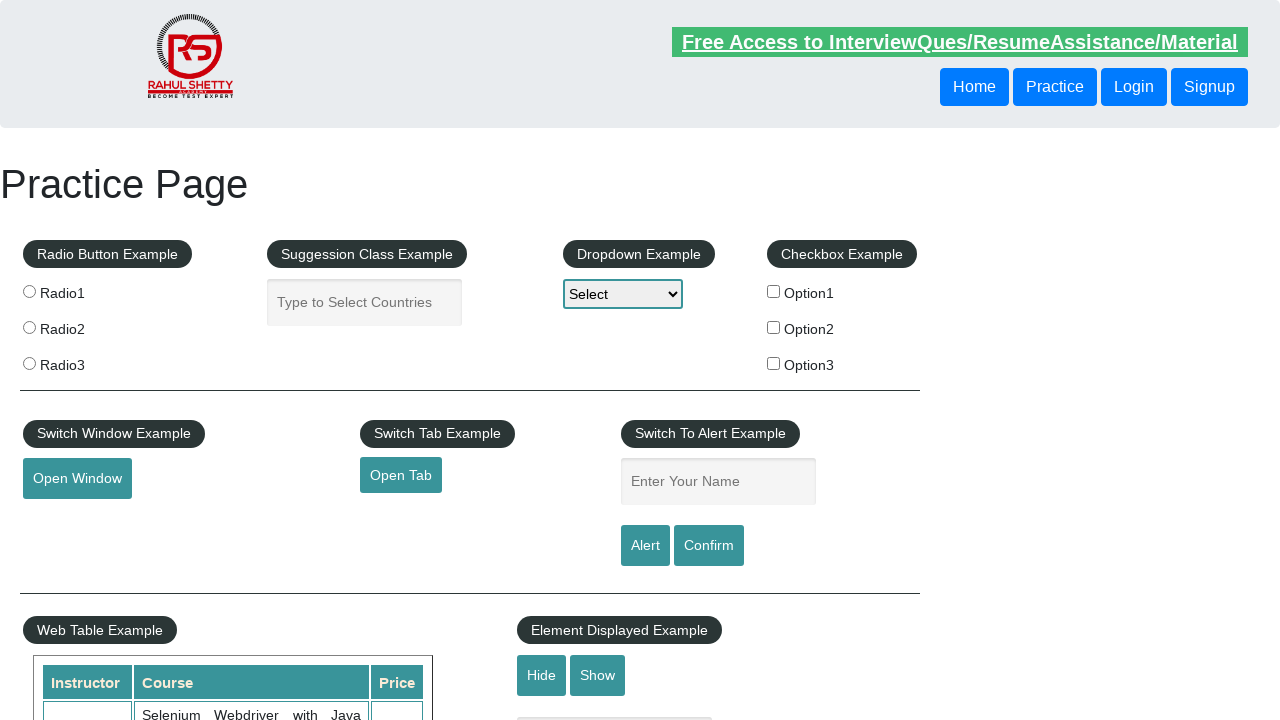